Clicks the contact button and verifies navigation away from courses page

Starting URL: https://pythonforthelab.com/courses/

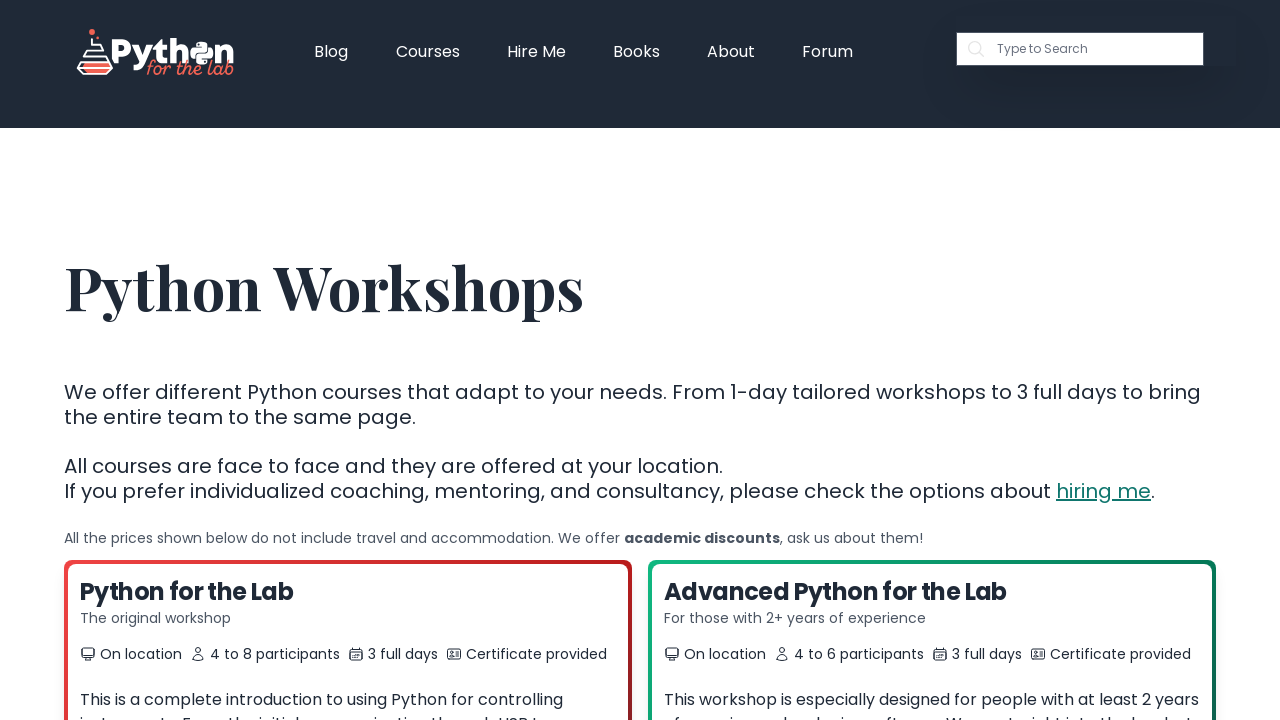

Waited for contact form link to appear
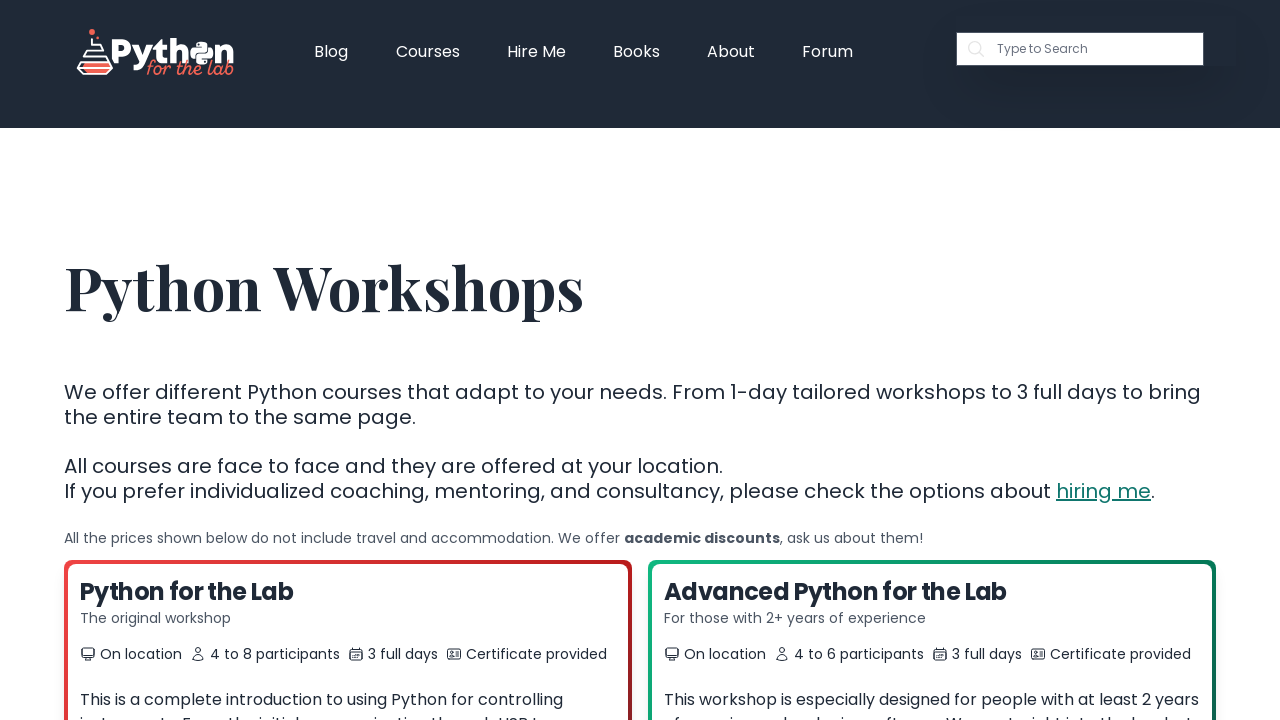

Clicked contact button at (148, 360) on a[href*='contact-form'] >> nth=0
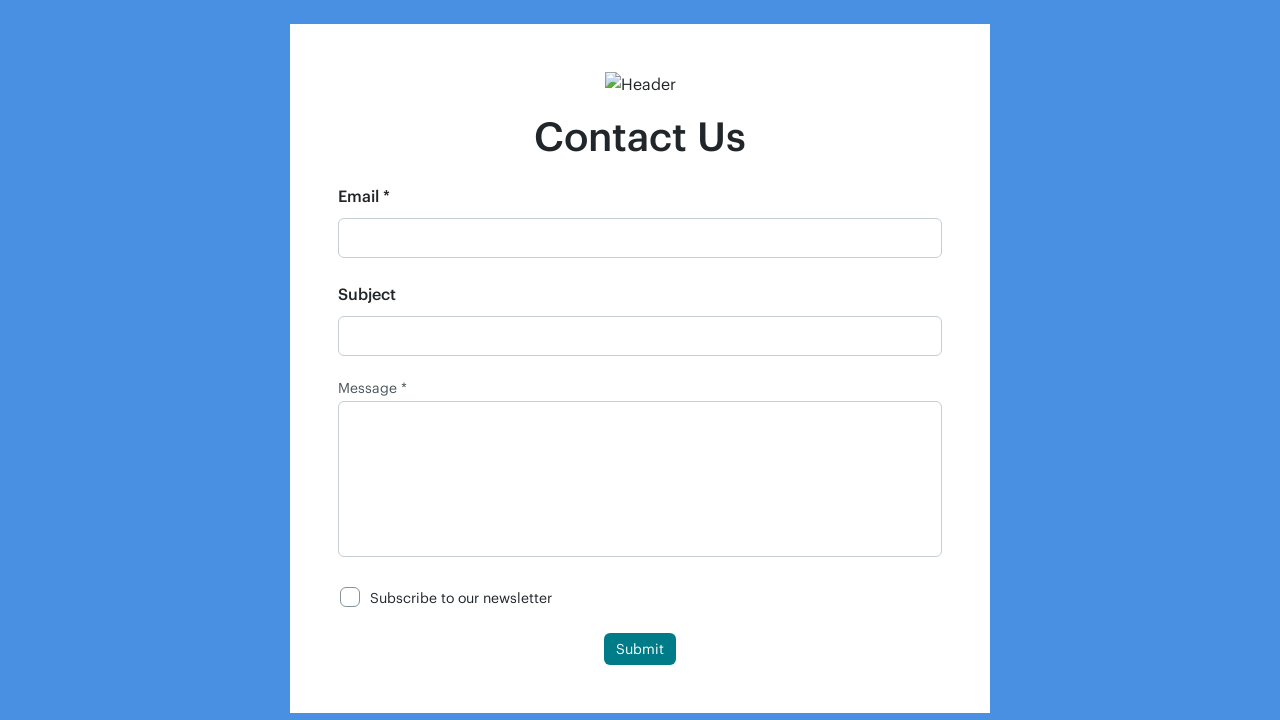

Verified navigation away from courses page - URL changed from https://pythonforthelab.com/courses/
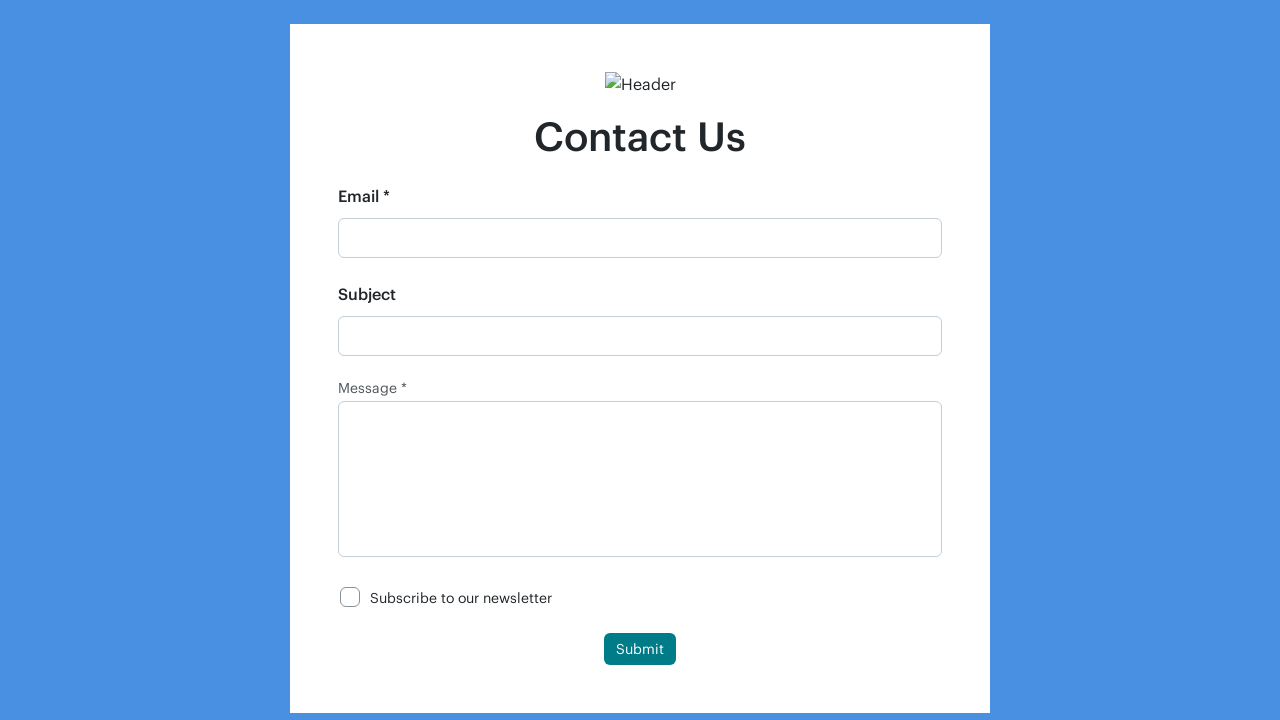

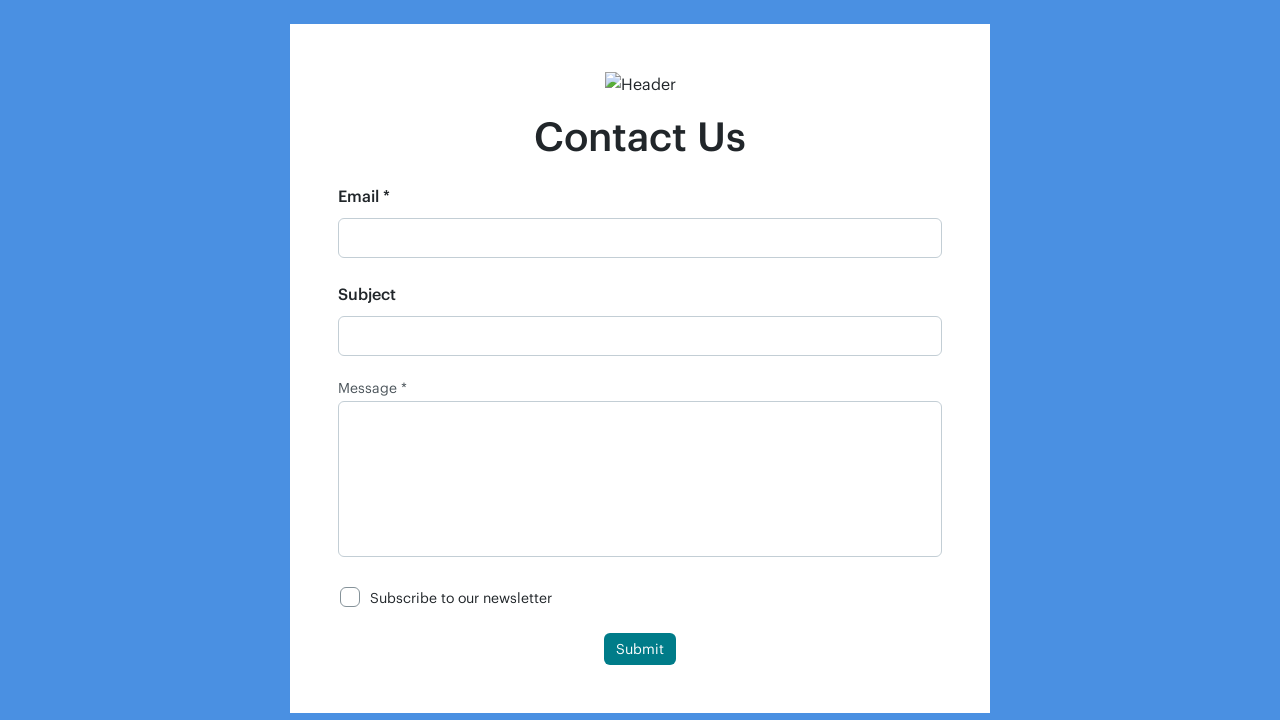